Tests keyboard key press detection by pressing Enter key and verifying the result

Starting URL: https://the-internet.herokuapp.com/key_presses

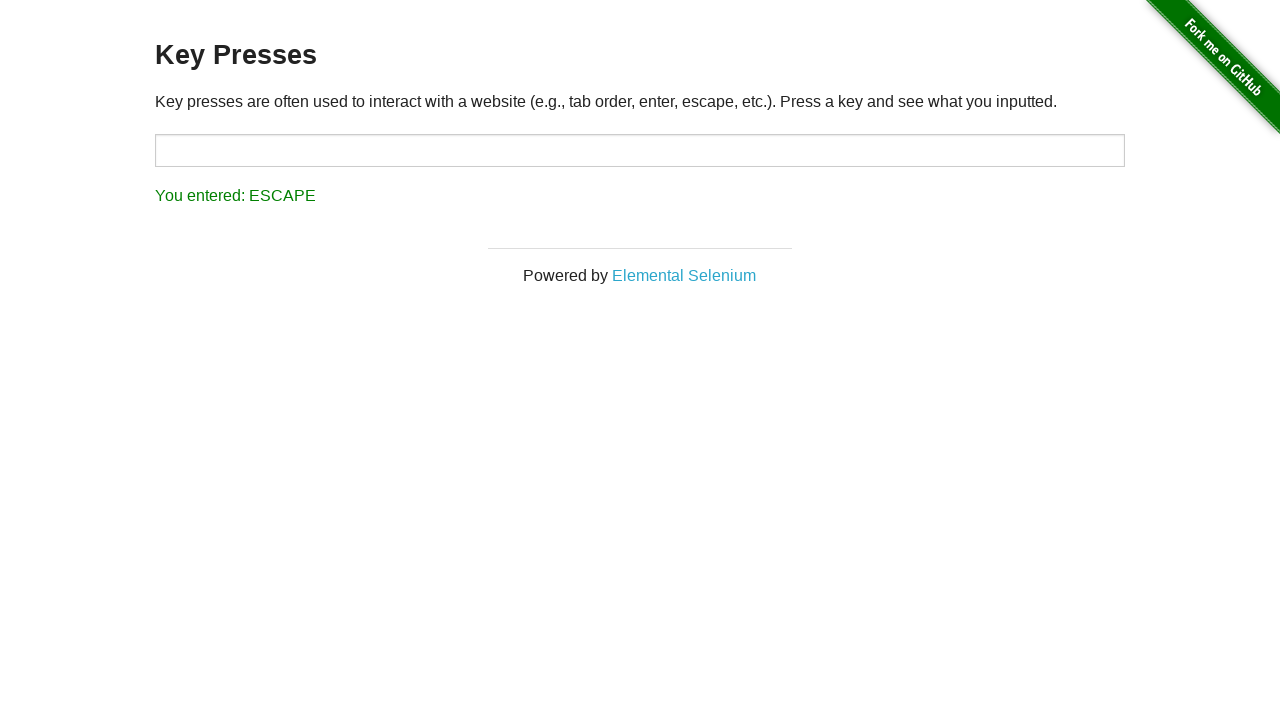

Pressed Enter key on page body on body
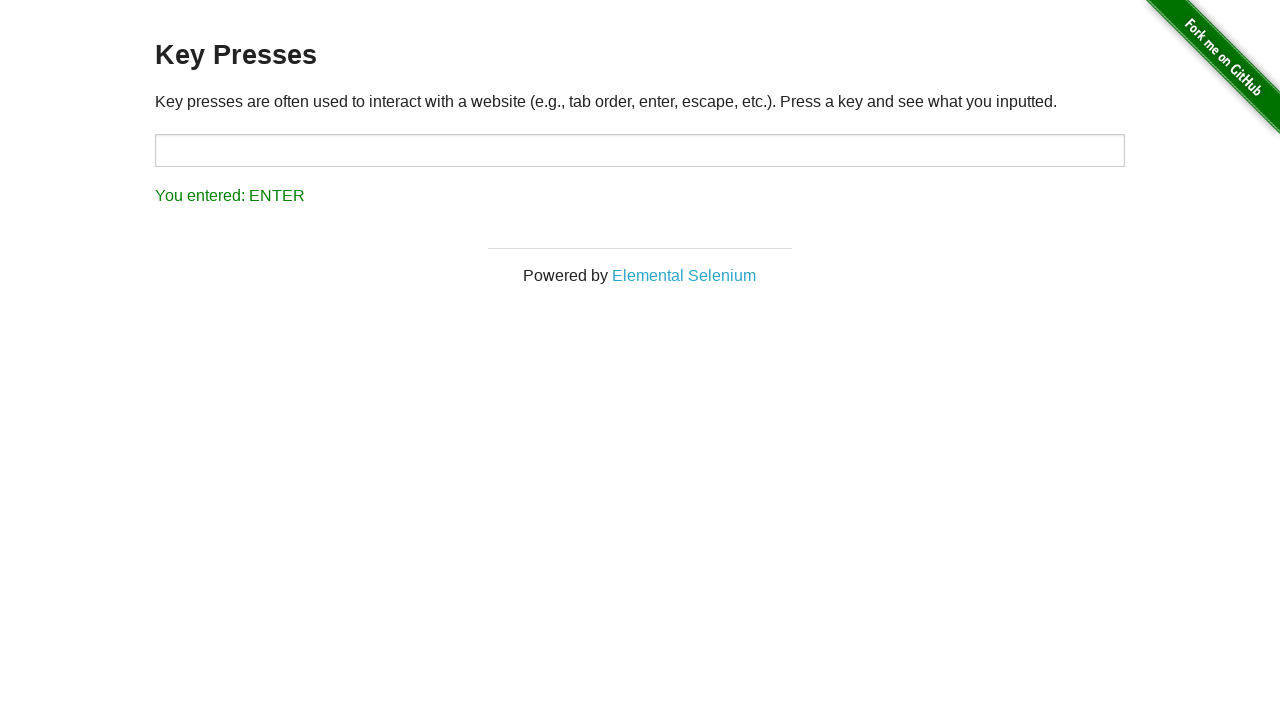

Located result element with id 'result'
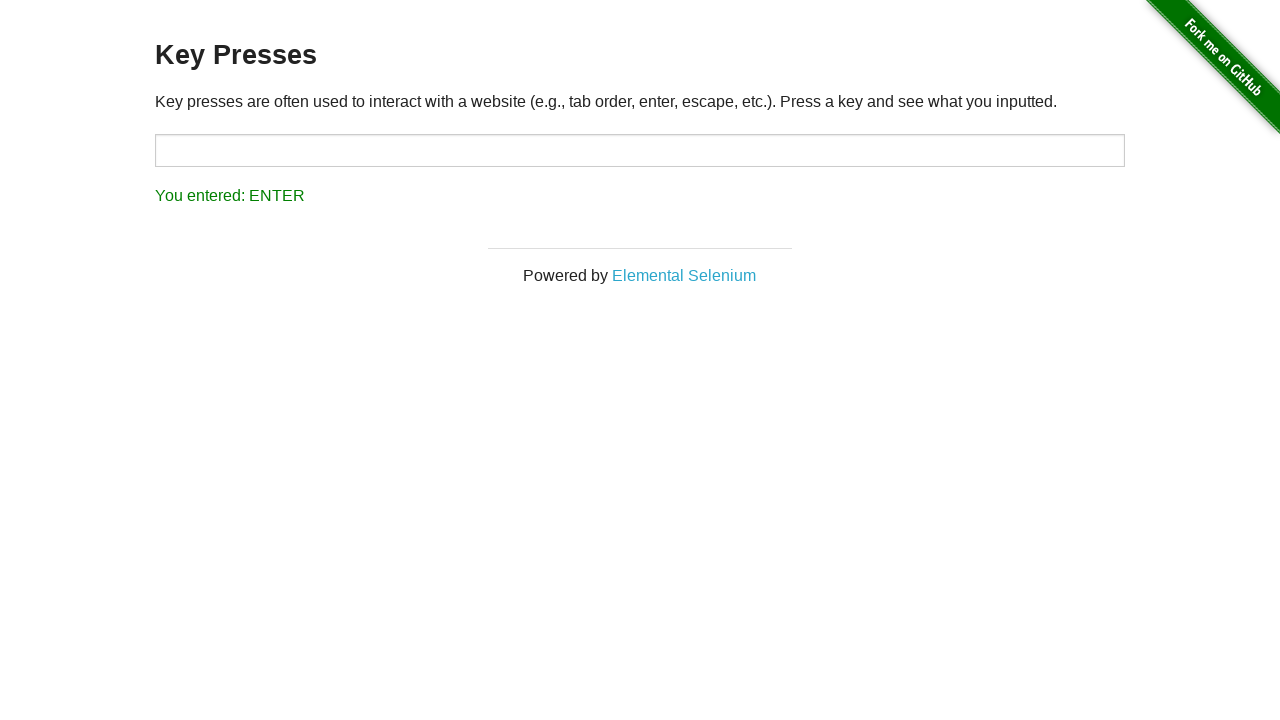

Verified result text displays 'You entered: ENTER'
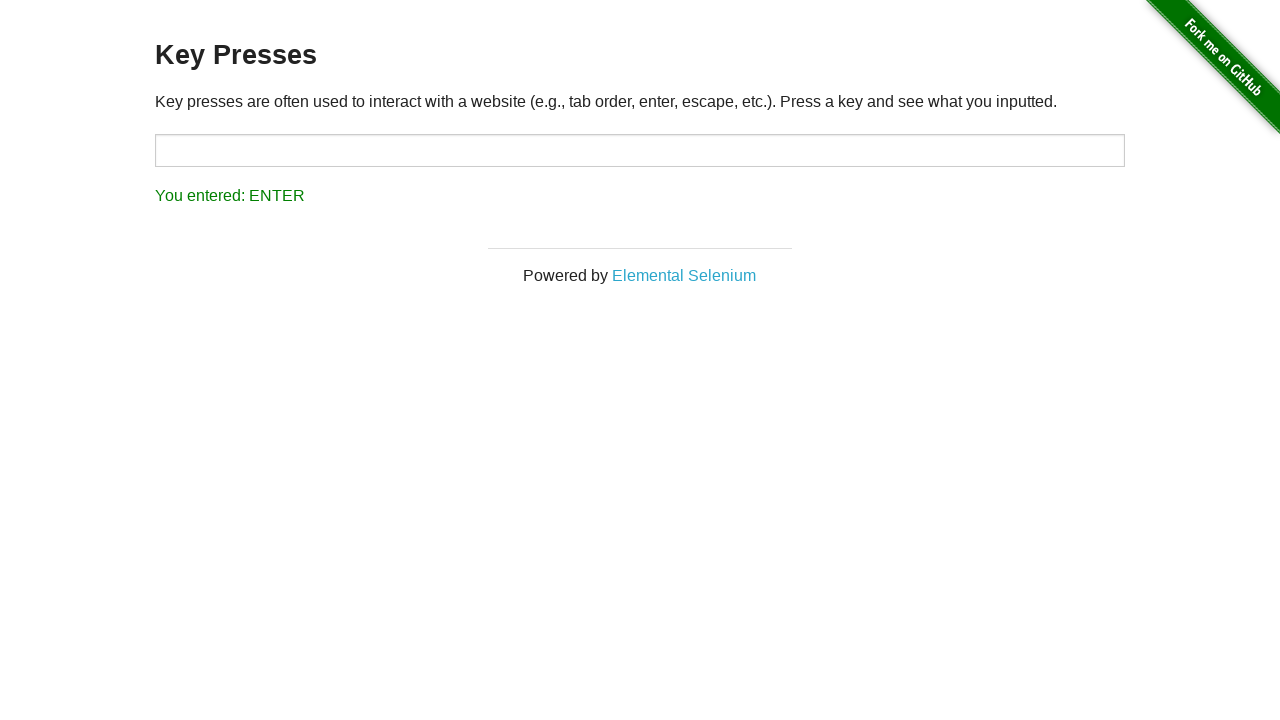

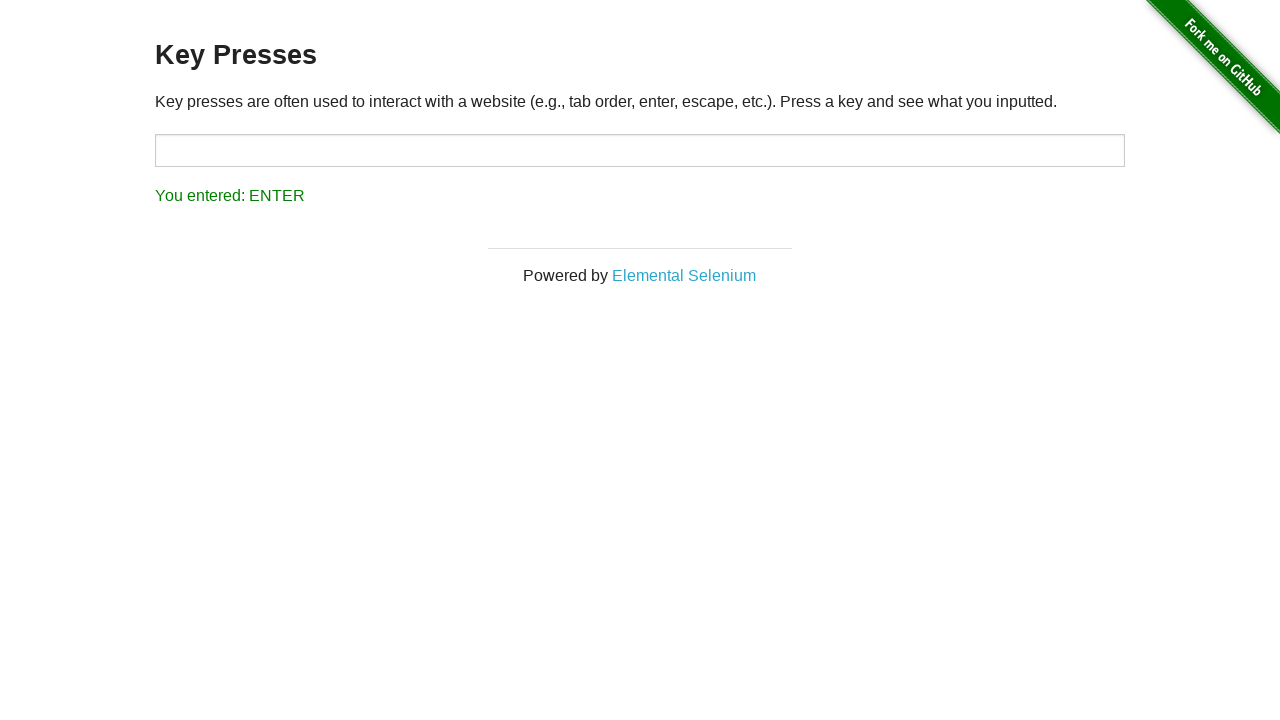